Tests keyboard interactions by navigating to Text Box form, typing text with keyboard, using shift and arrow keys to select text, deleting it, and submitting with Enter.

Starting URL: https://demoqa.com/elements

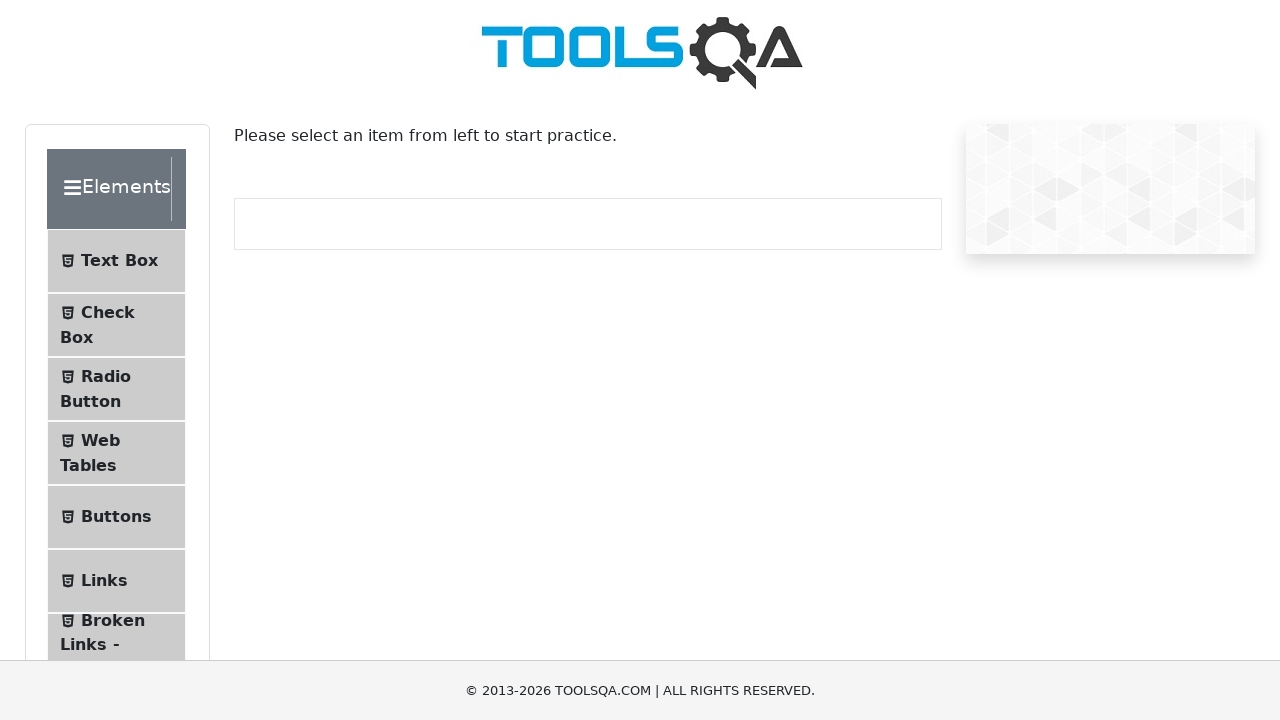

Clicked on Text Box menu item at (119, 261) on .menu-list .text >> nth=0
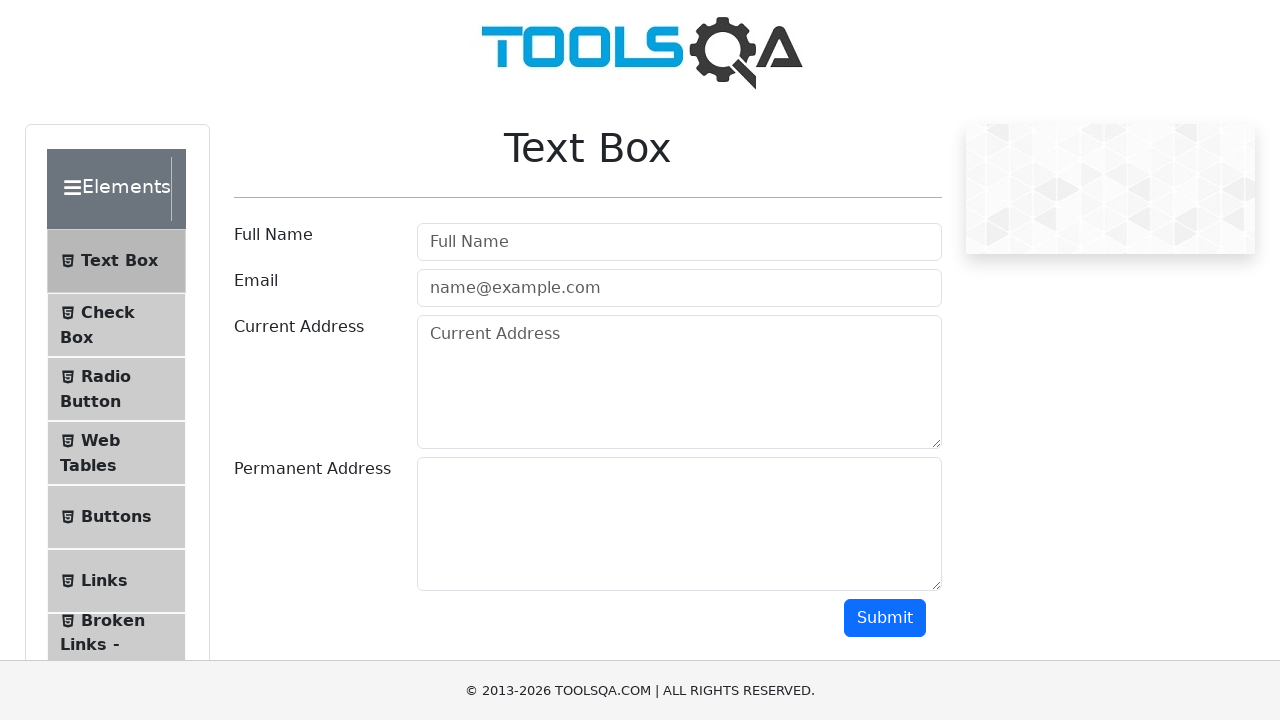

Clicked on Full Name input field at (679, 242) on internal:attr=[placeholder="Full Name"i]
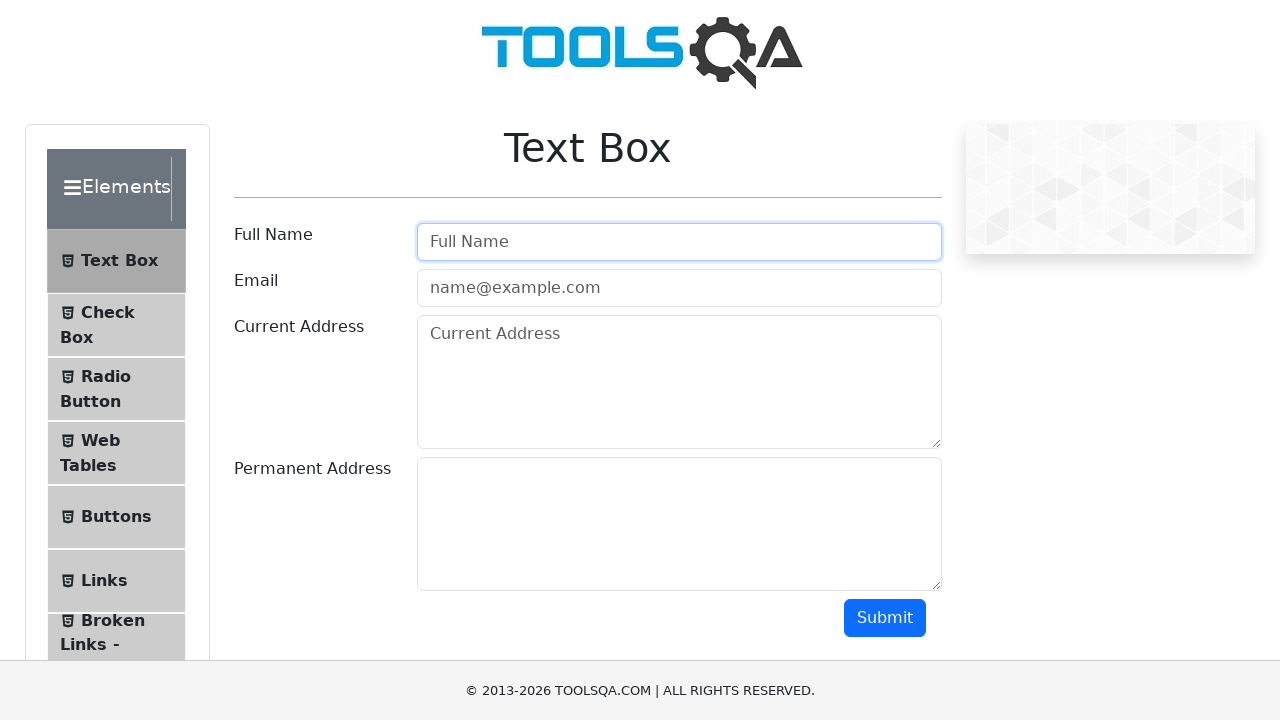

Typed initial text 'dfsdgklkkkkkk delete It'
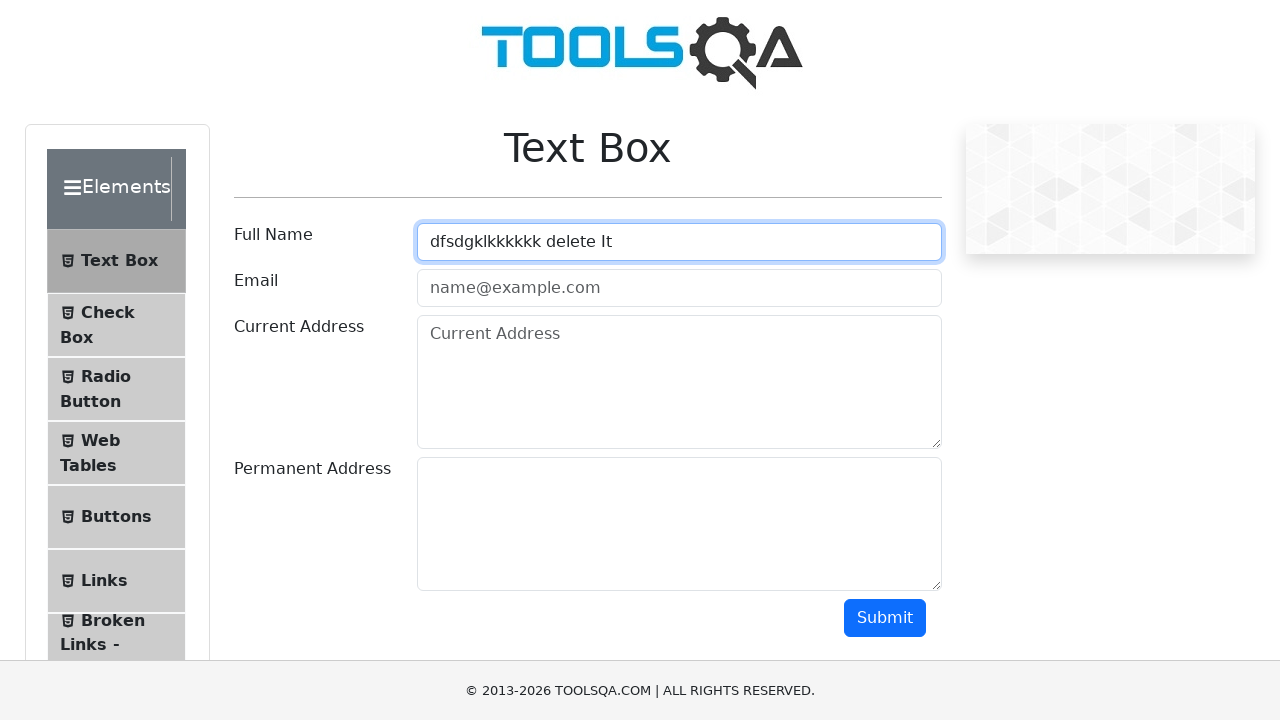

Pressed Shift key down to start selection
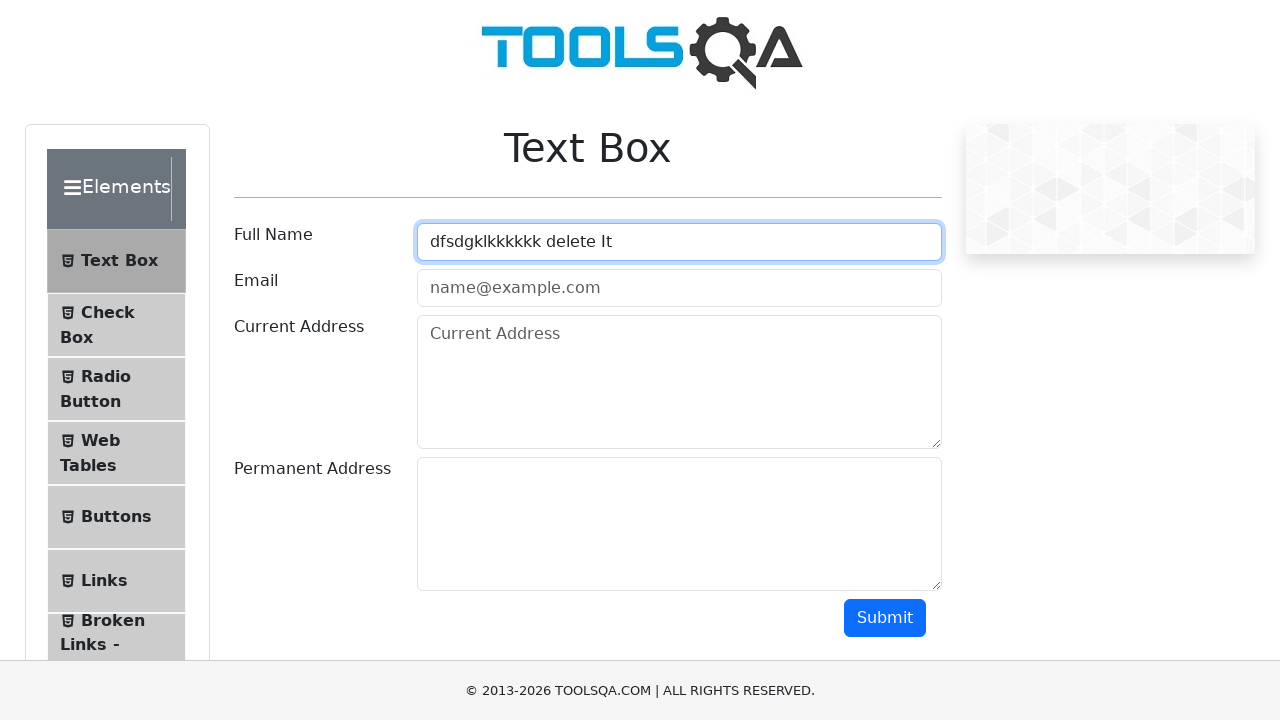

Selected ' delete It' text using Shift+ArrowLeft
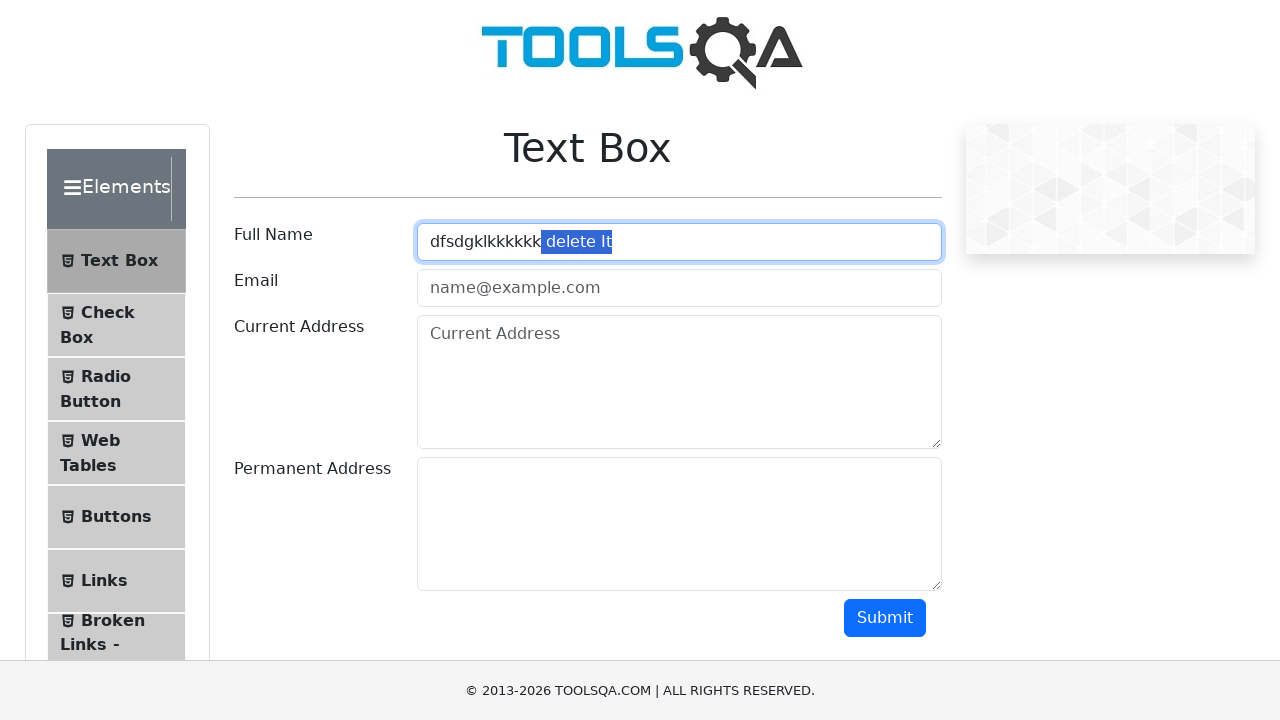

Released Shift key to end text selection
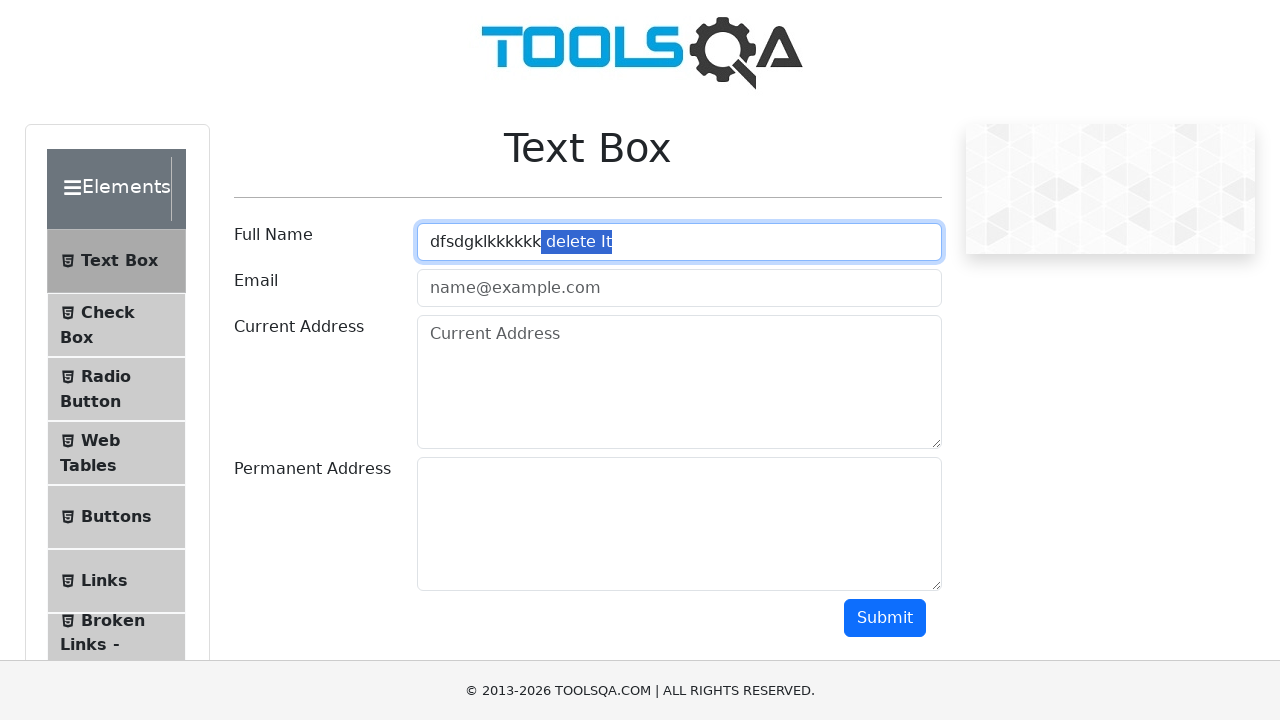

Deleted selected text using Backspace
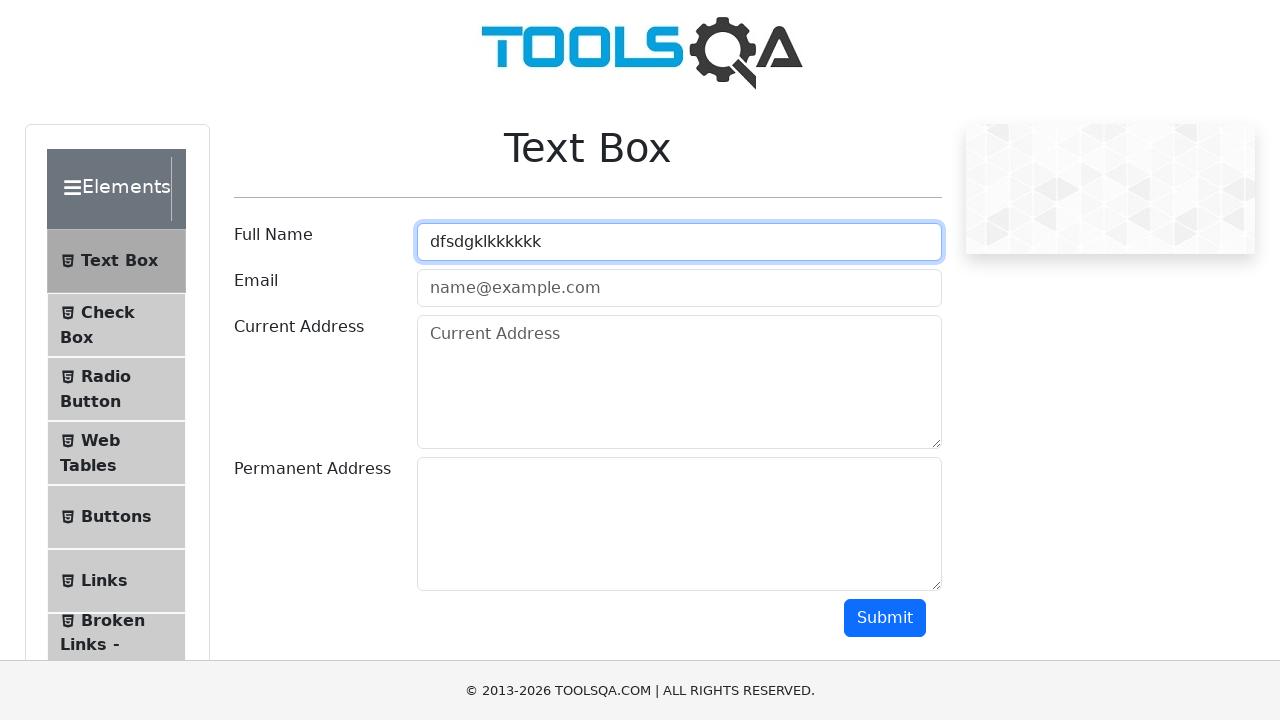

Typed new text ' NewNAme'
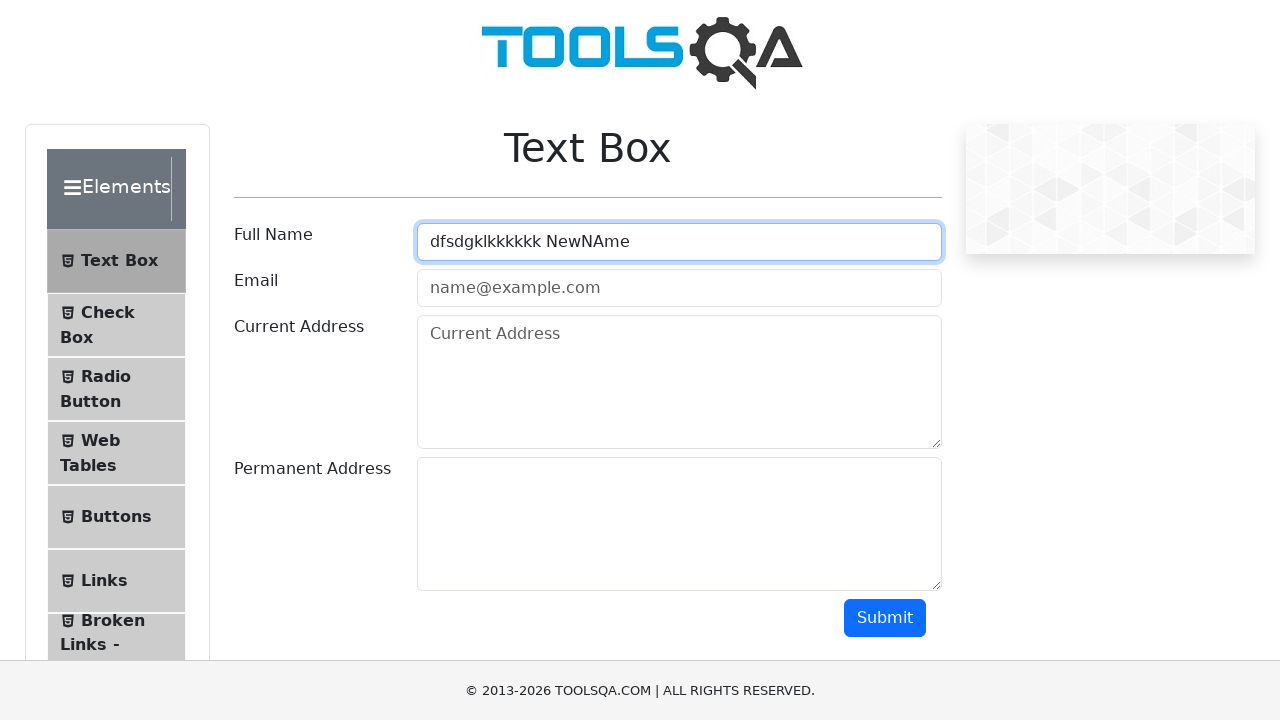

Pressed Enter on Submit button on internal:role=button[name="Submit"i]
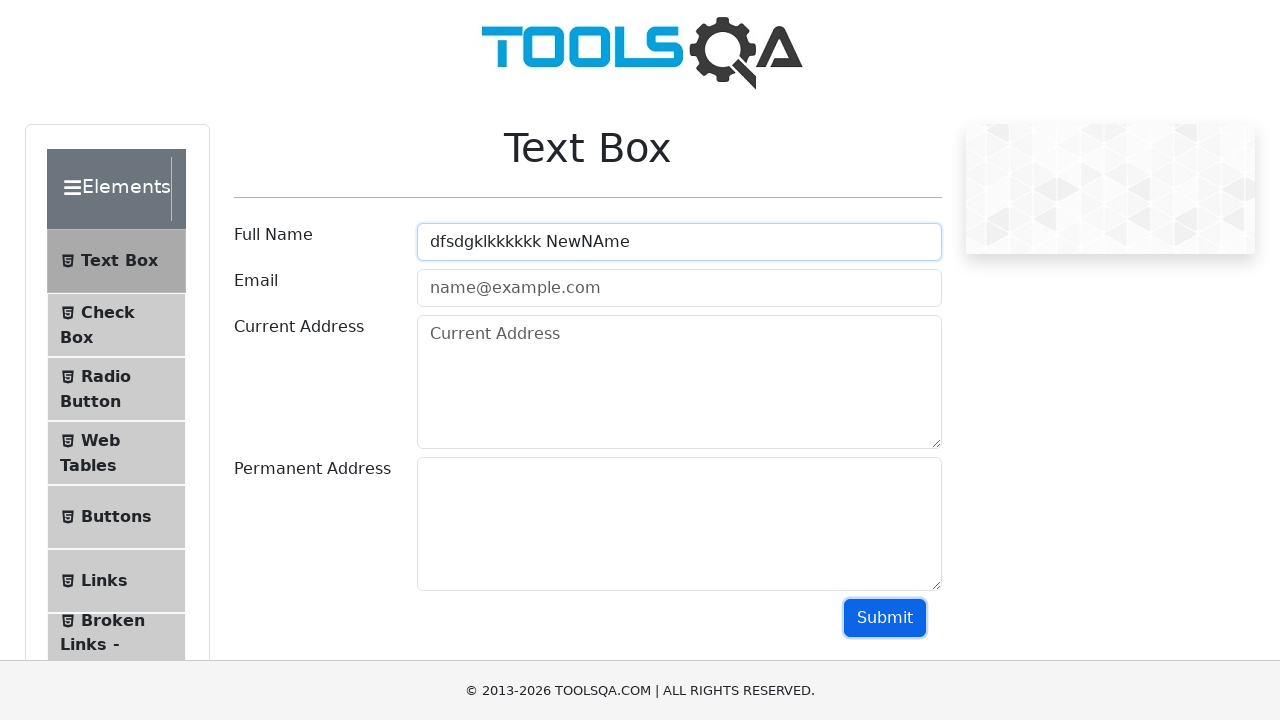

Output section loaded with submitted name
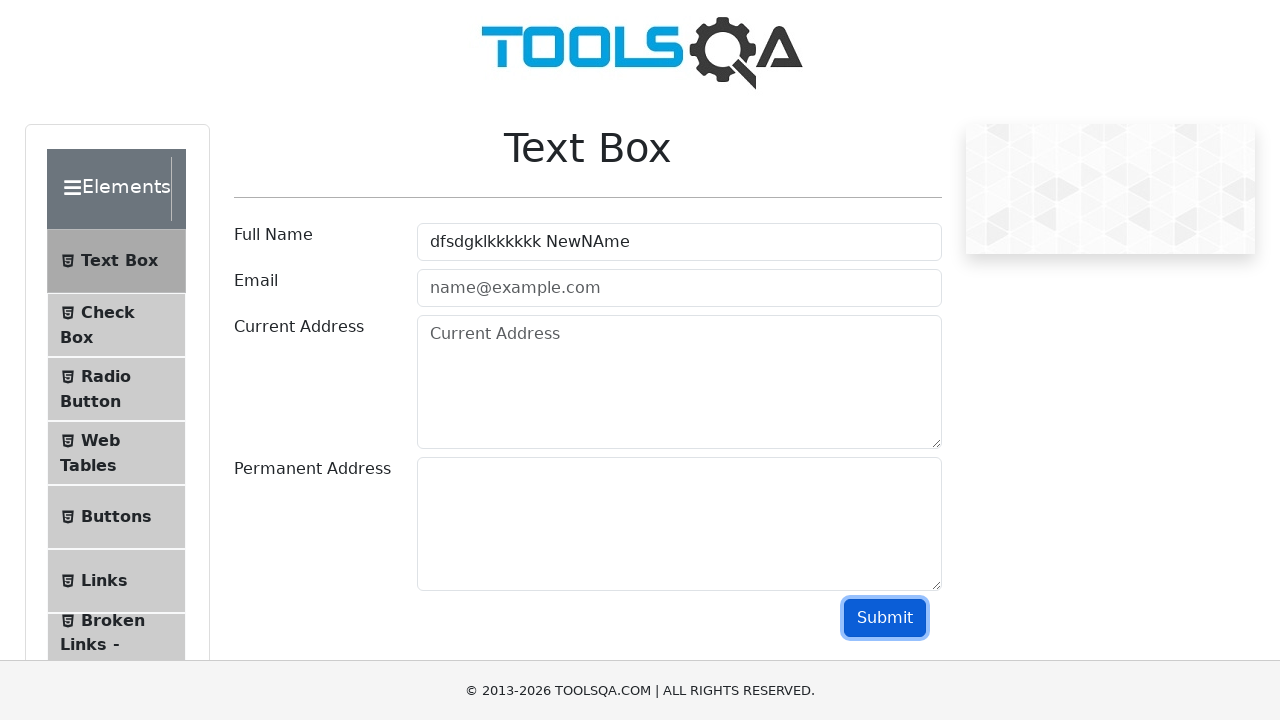

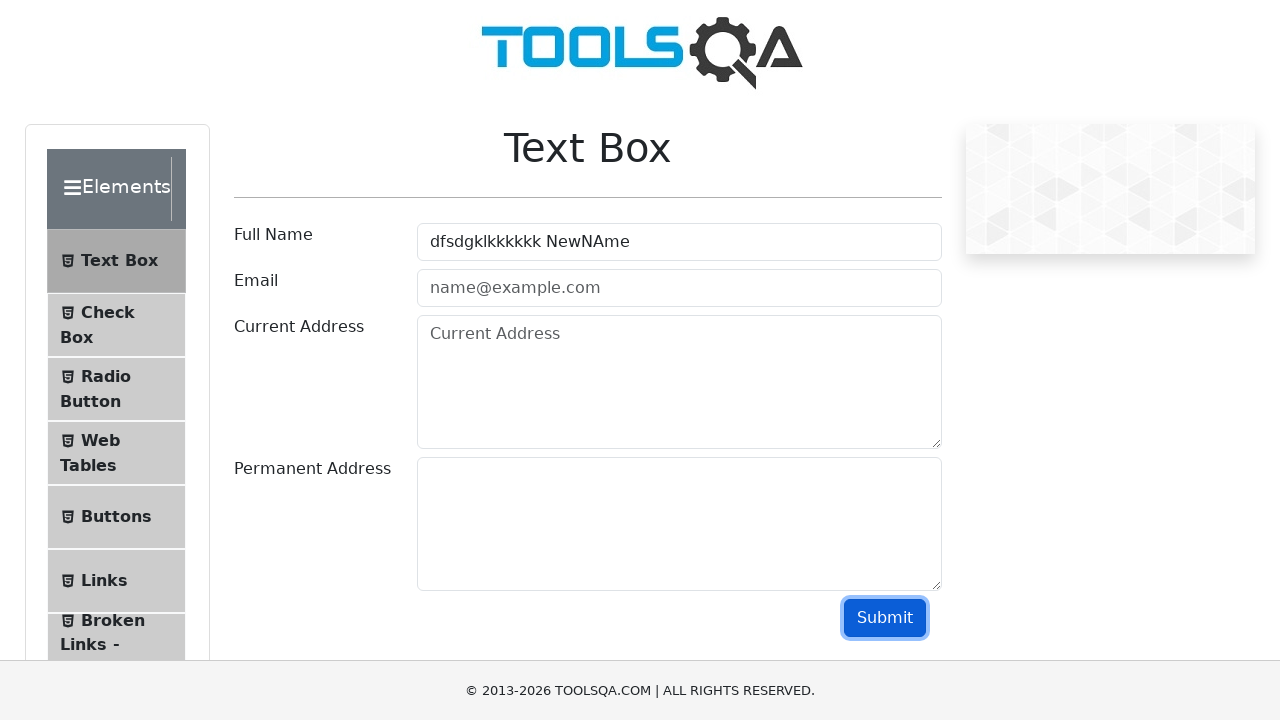